Tests hover functionality by moving the mouse over a user avatar image to trigger hover effects

Starting URL: https://the-internet.herokuapp.com/hovers

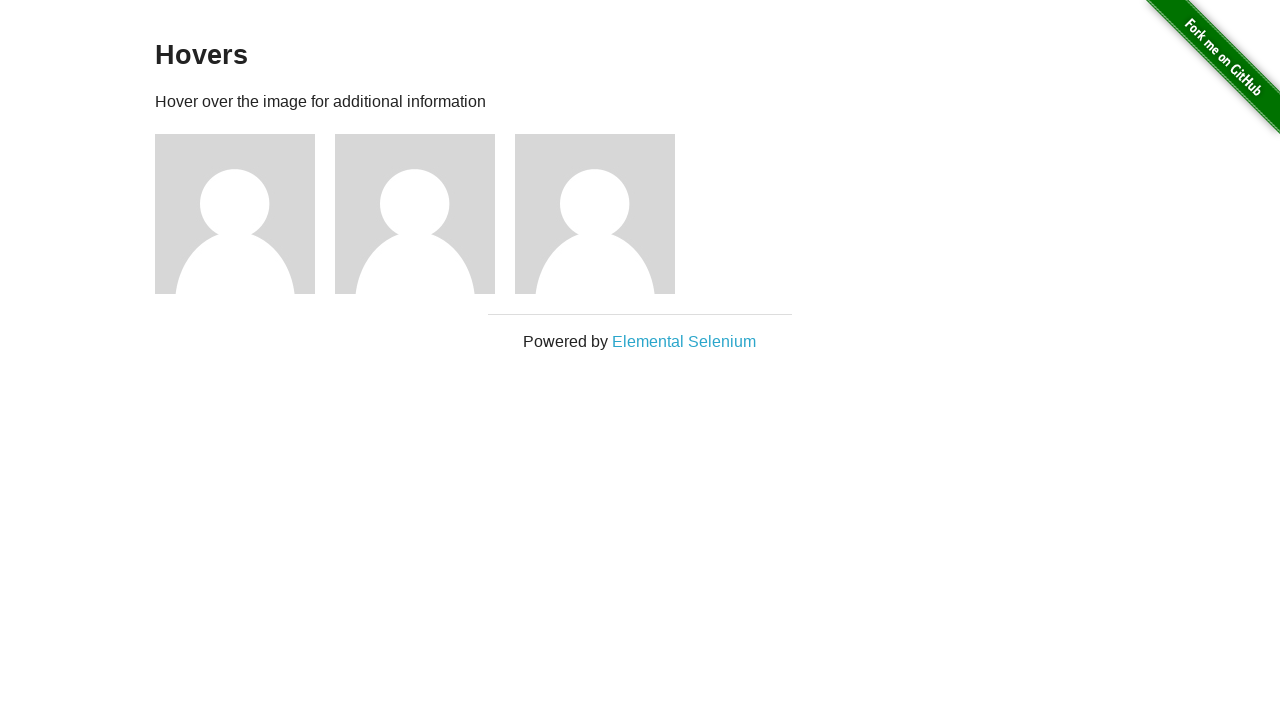

Hovered over first user avatar image to trigger hover effects at (235, 214) on img[alt='User Avatar']:first-of-type
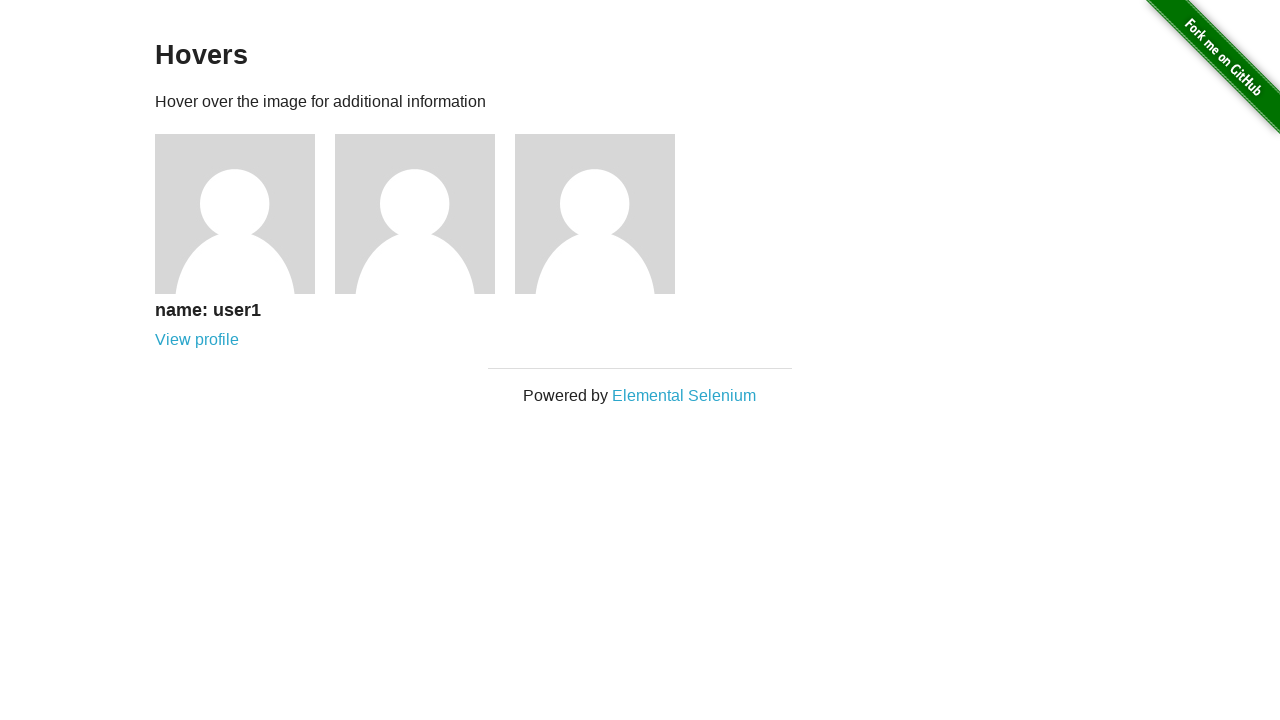

Clicked on the hovered user avatar image at (235, 214) on img[alt='User Avatar']:first-of-type
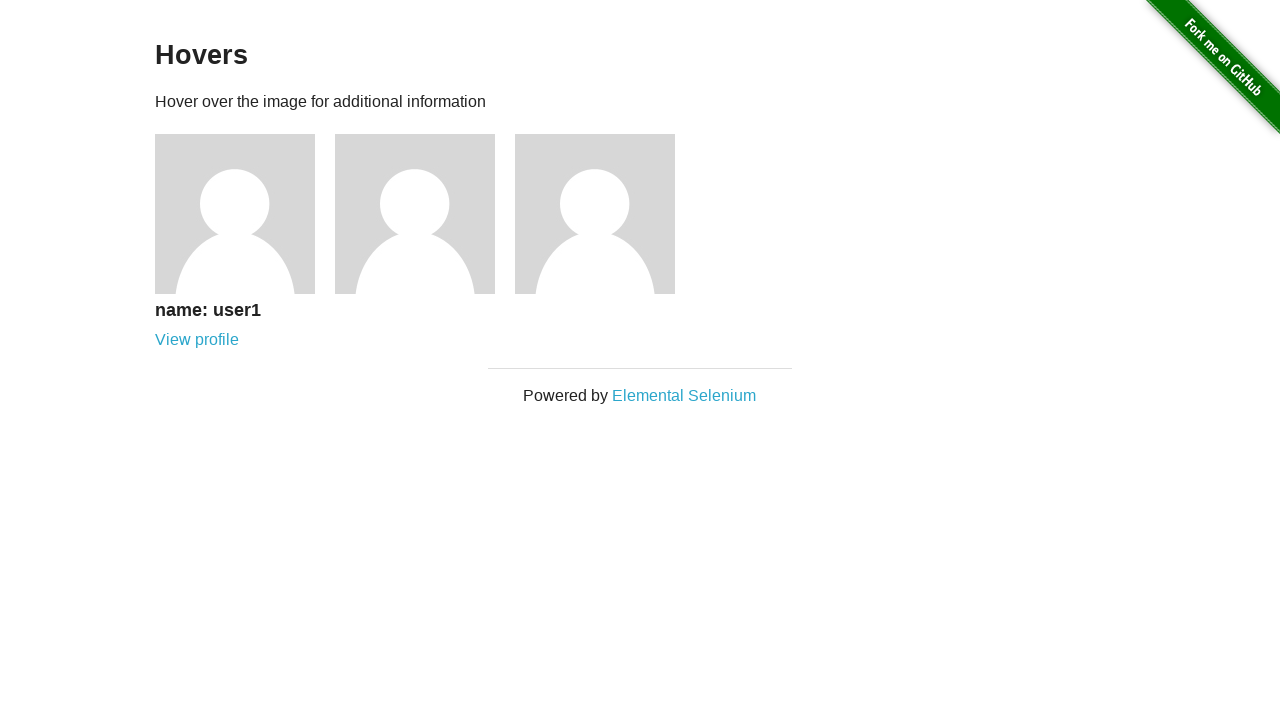

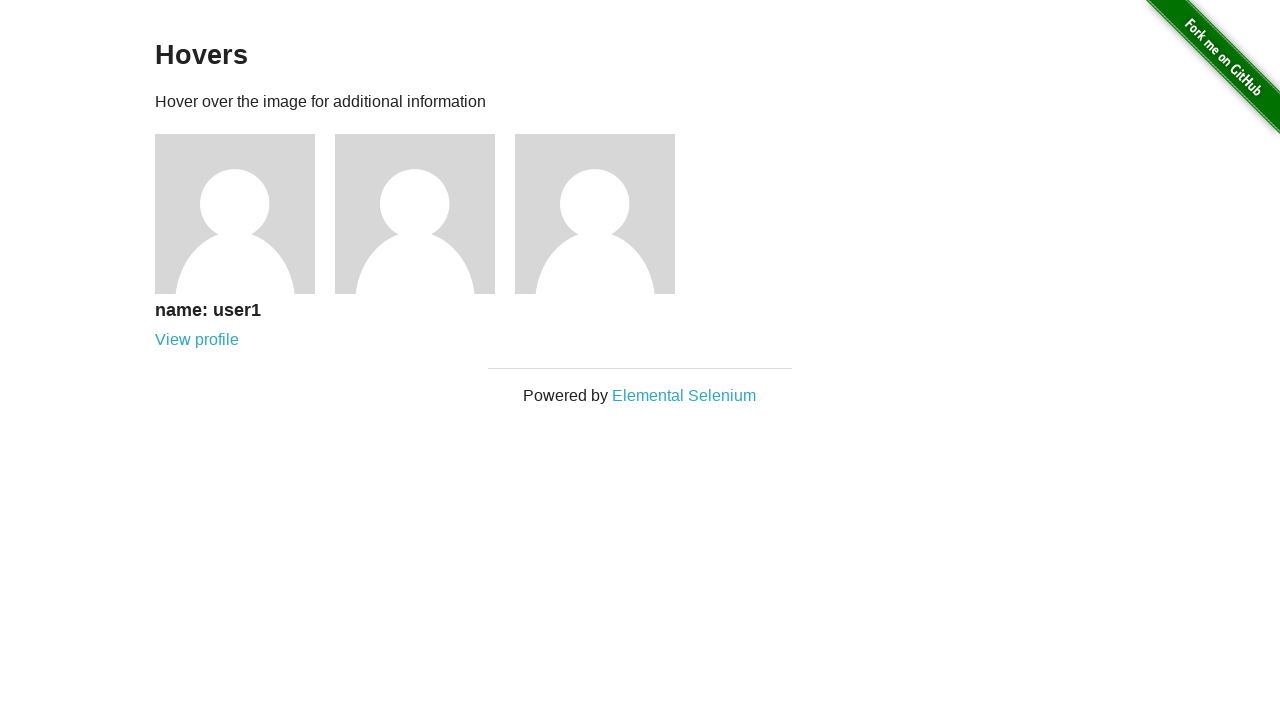